Tests BigBasket's category menu navigation by hovering over nested menu items to reveal sub-categories

Starting URL: https://www.bigbasket.com/

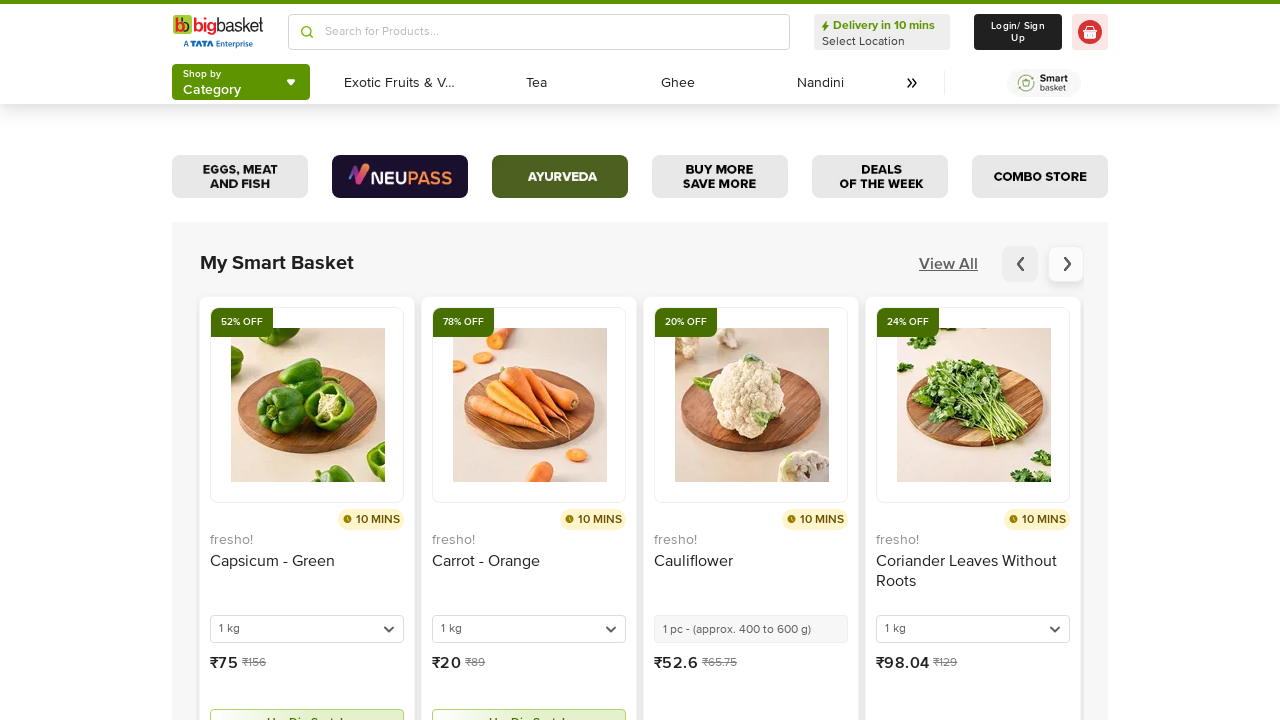

Clicked on Category menu to open it at (212, 90) on (//span[text()='Category'])[2]
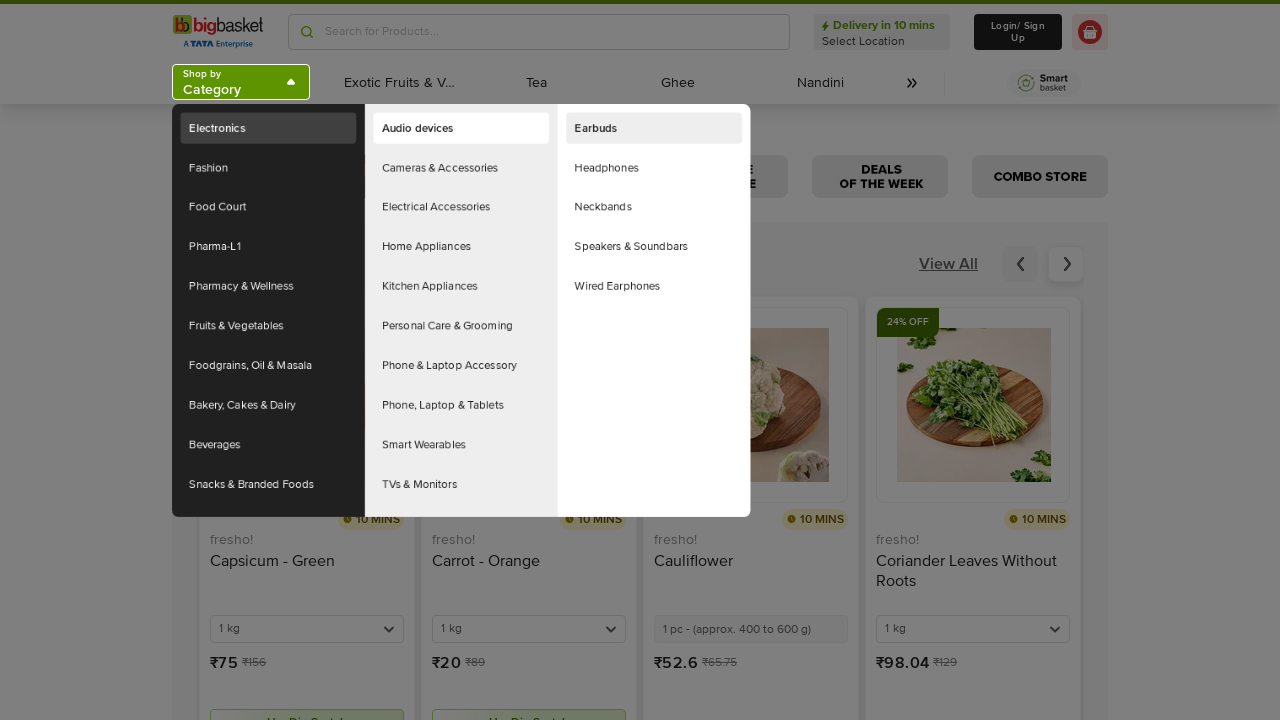

Hovered over first menu item to reveal submenu at (285, 132) on (//div[@role='menu'])[2]//ul[1]/li/a >> nth=0
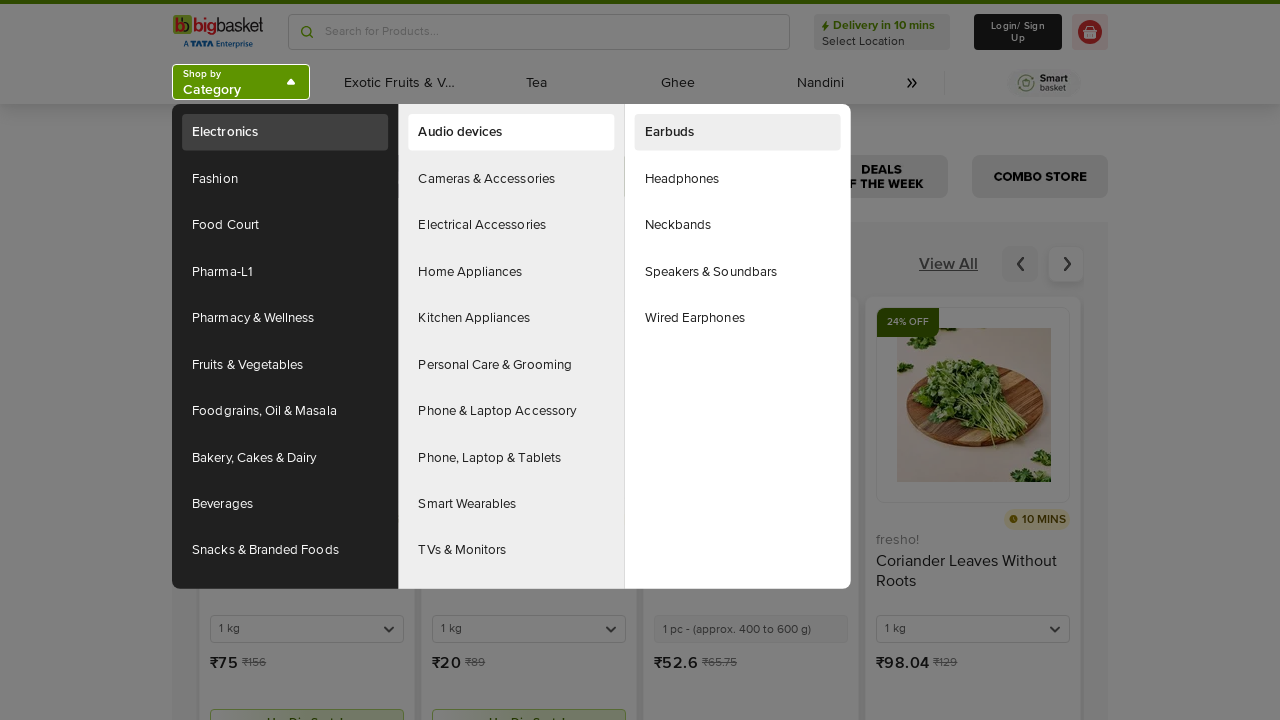

Retrieved count of first level menu items: 17
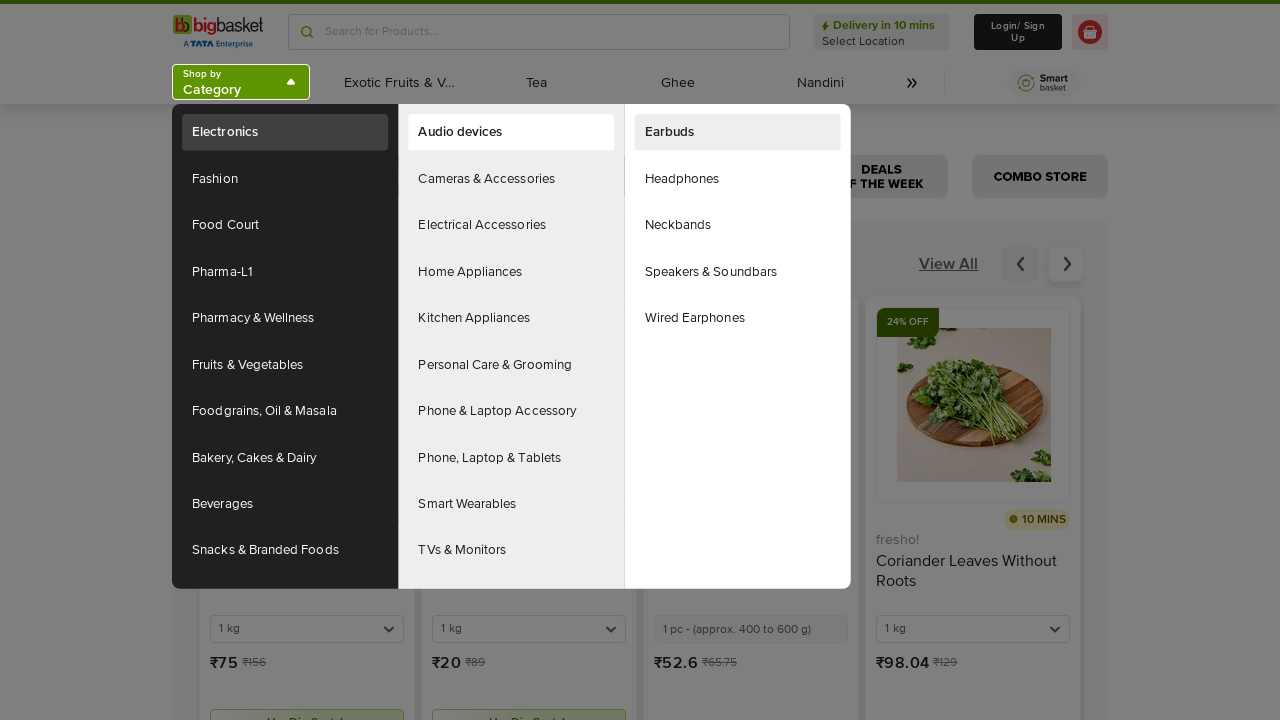

Hovered over second submenu to reveal more options at (511, 132) on (//div[@class='relative h-full']/div//ul/following-sibling::ul)[3]/li >> nth=0
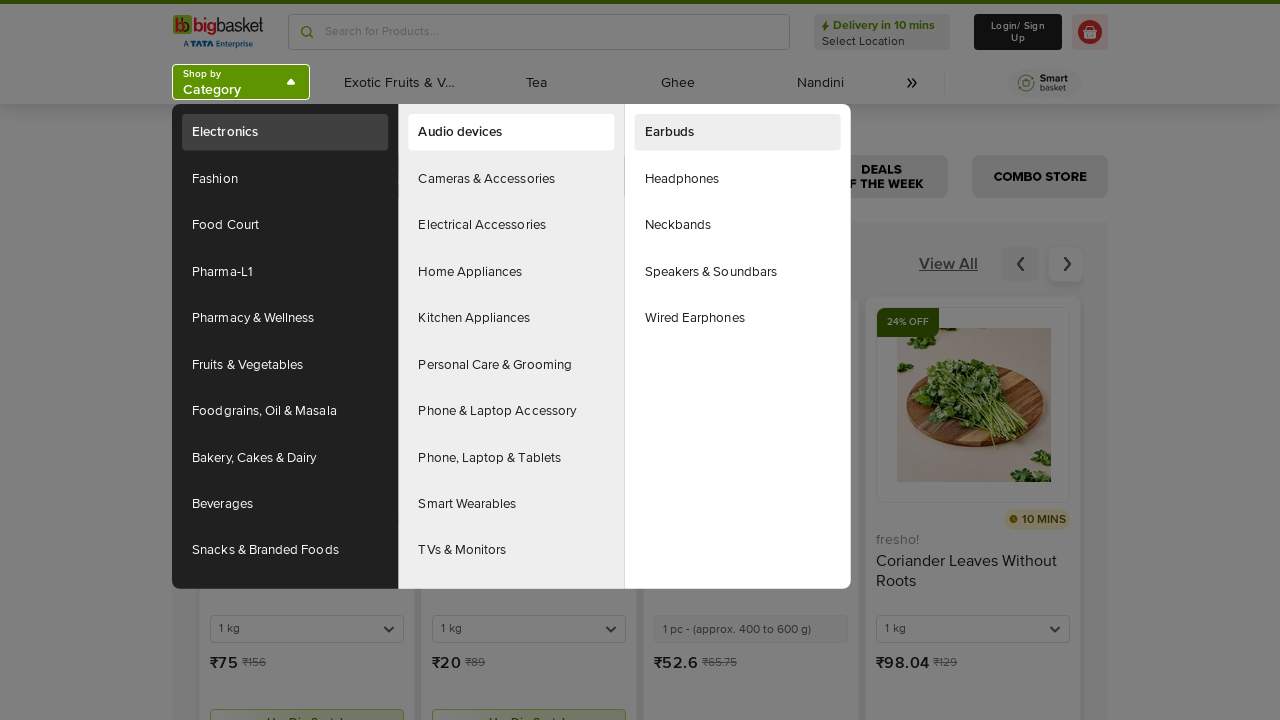

Retrieved count of second level menu items: 10
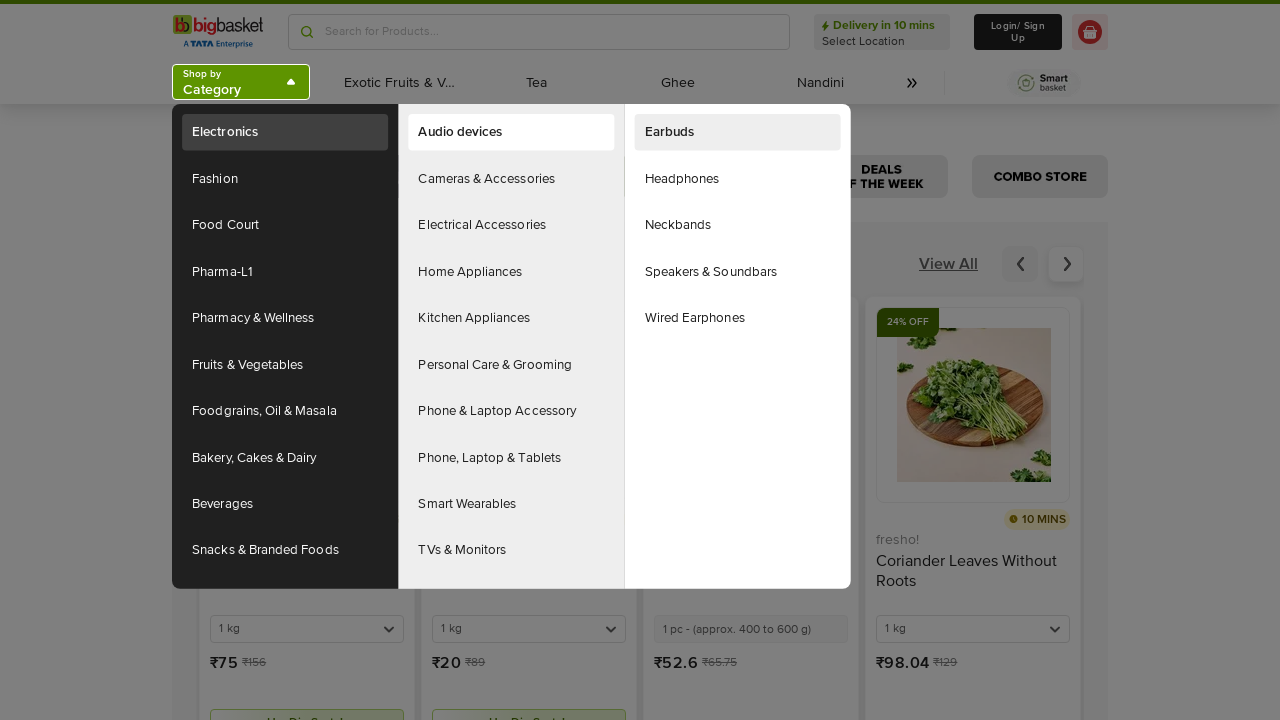

Hovered over third submenu at (738, 132) on (//div[@class='relative h-full']/div//ul/following-sibling::ul)[4]/li >> nth=0
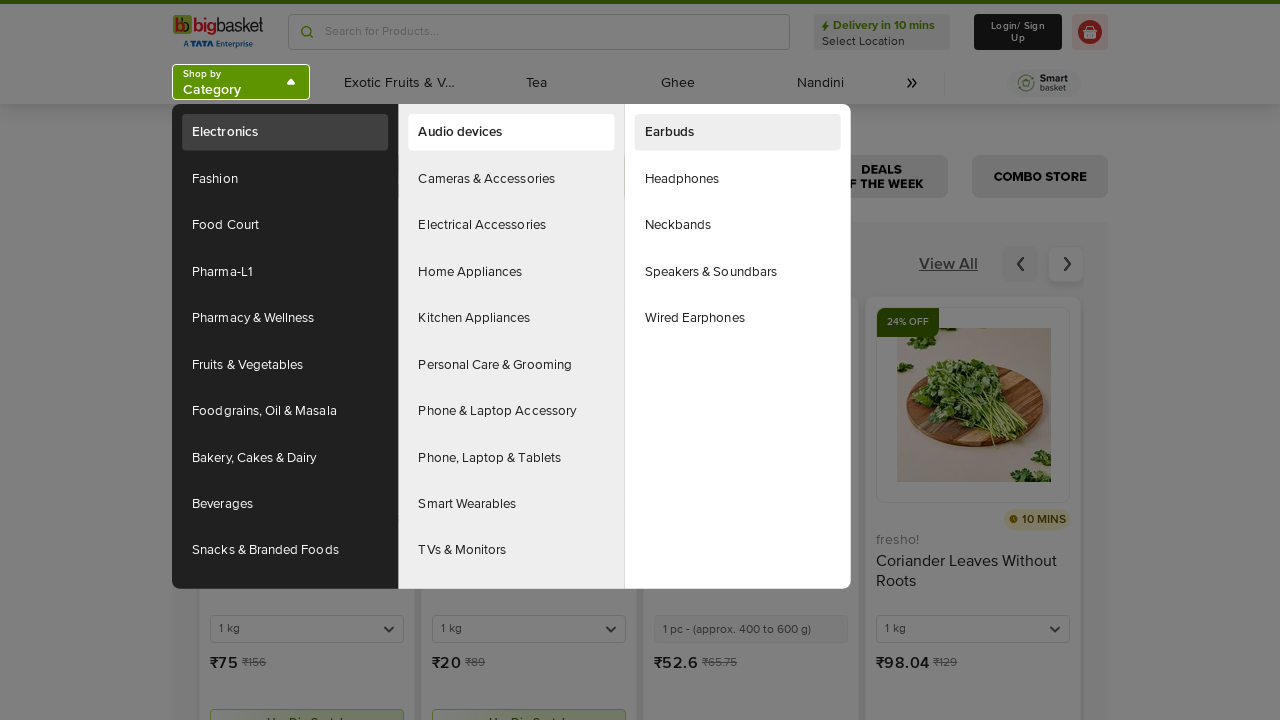

Retrieved count of third level menu items: 5
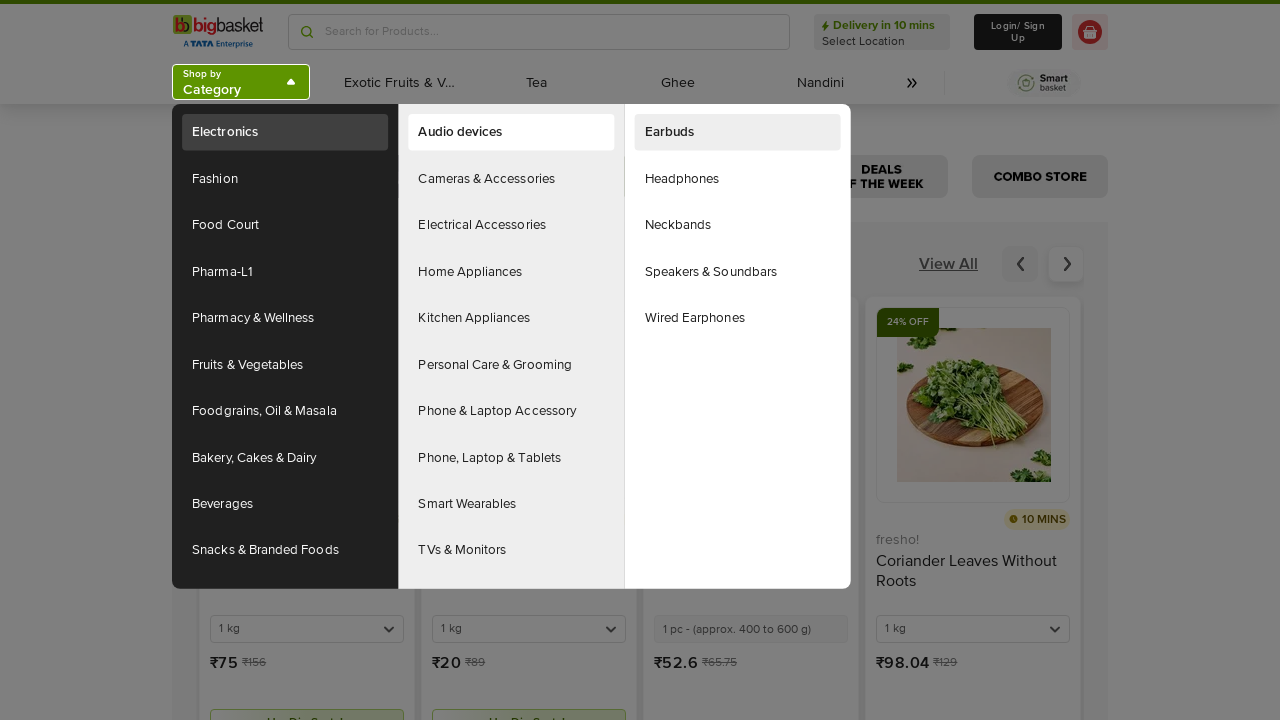

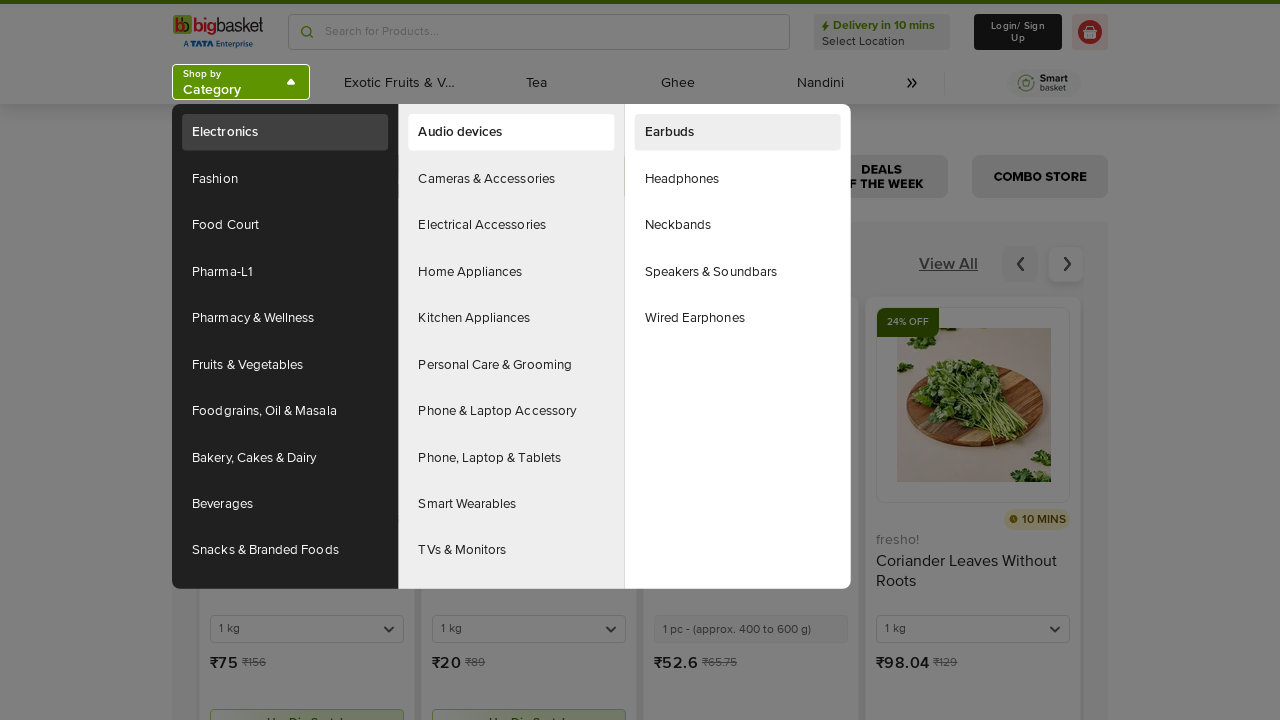